Tests checkbox interactions by checking and unchecking individual checkboxes and iterating through a checkbox group

Starting URL: https://www.techglobal-training.com/frontend

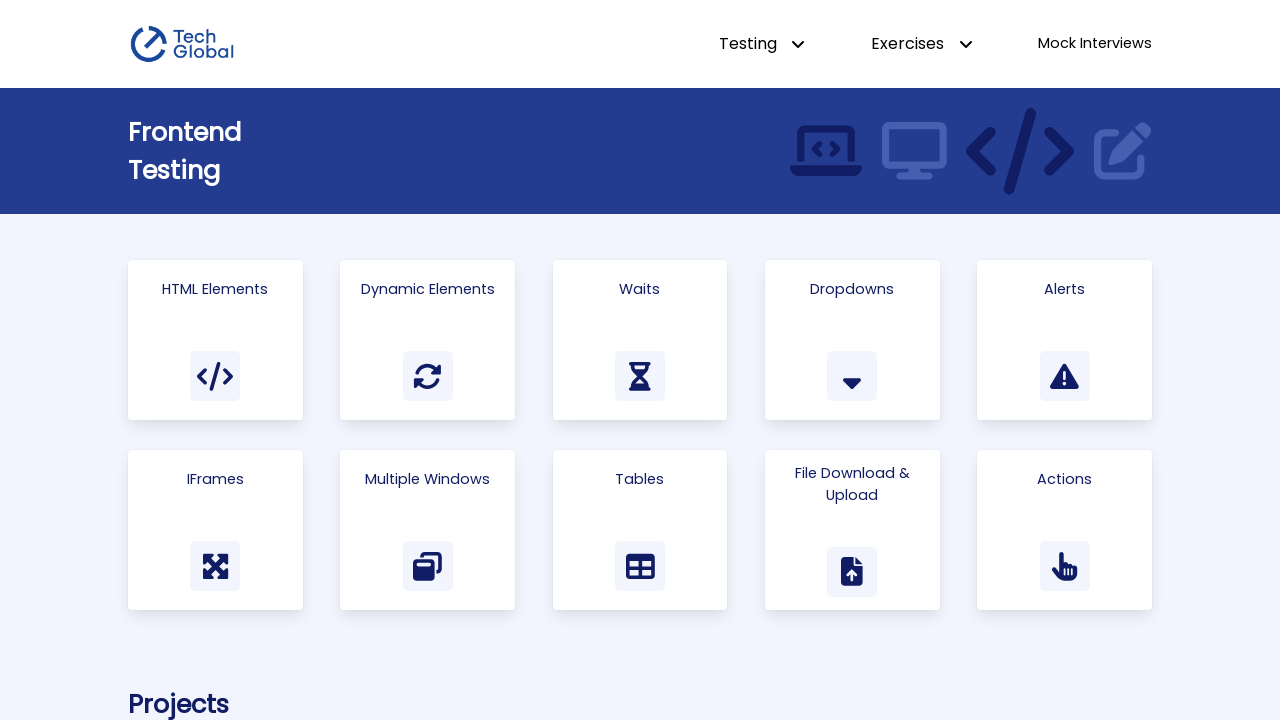

Clicked on 'Html Elements' link at (215, 289) on text=Html Elements
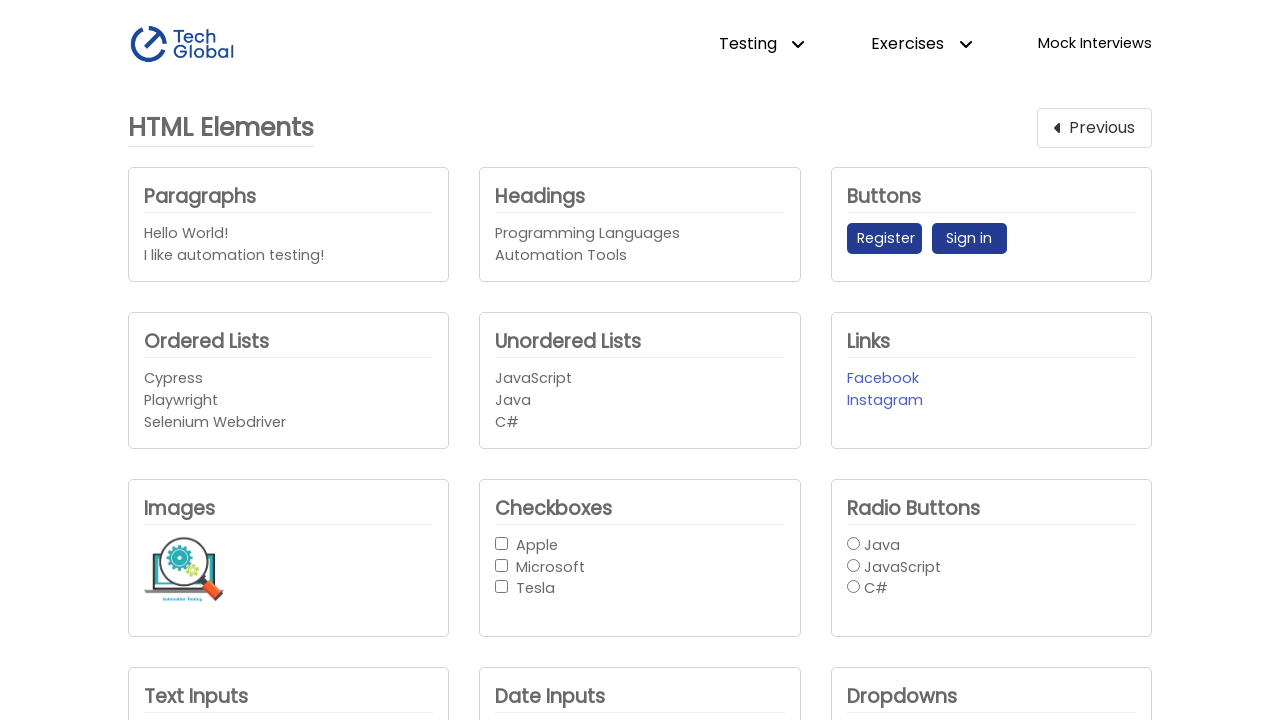

Located Apple checkbox
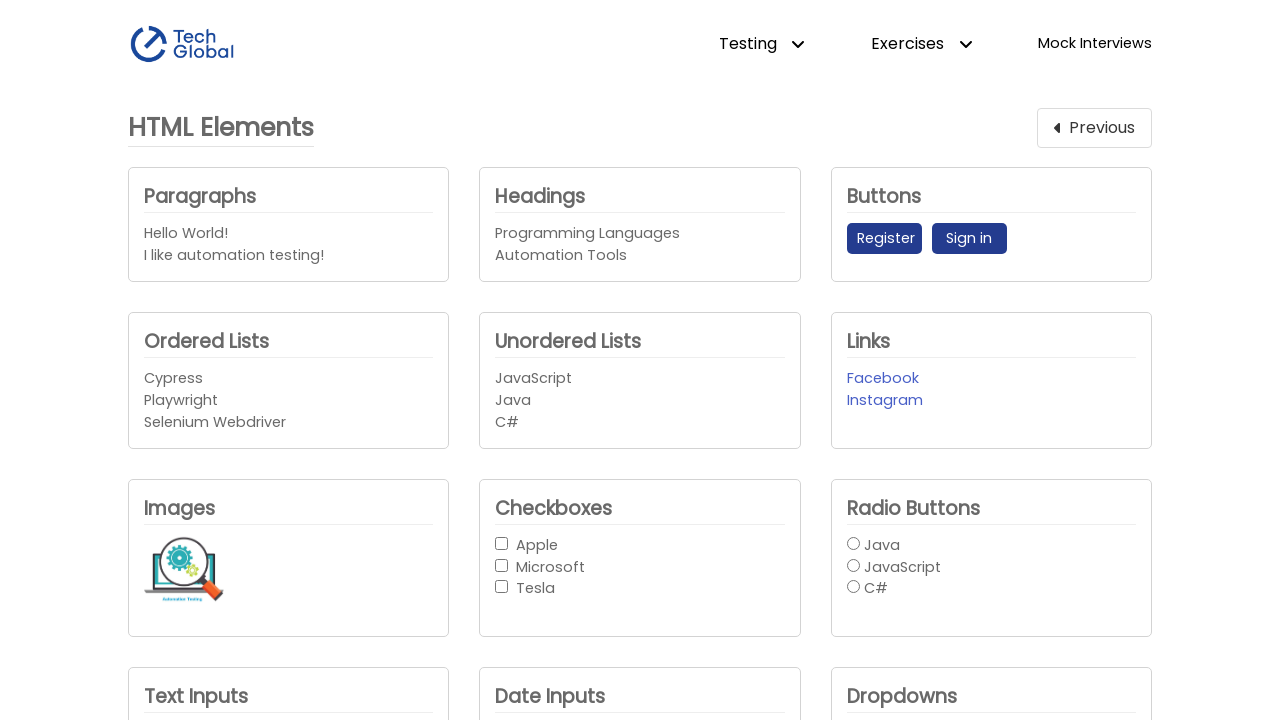

Checked the Apple checkbox at (502, 543) on internal:role=checkbox[name="Apple"i]
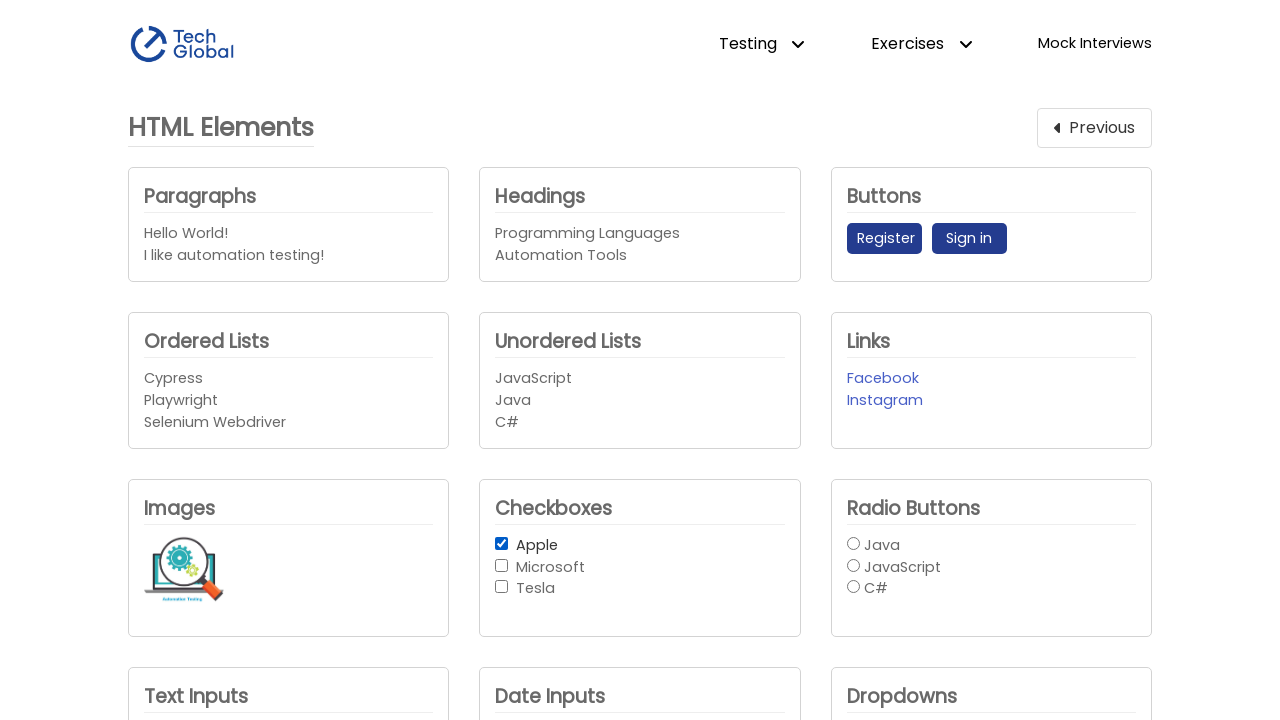

Unchecked the Apple checkbox at (502, 543) on internal:role=checkbox[name="Apple"i]
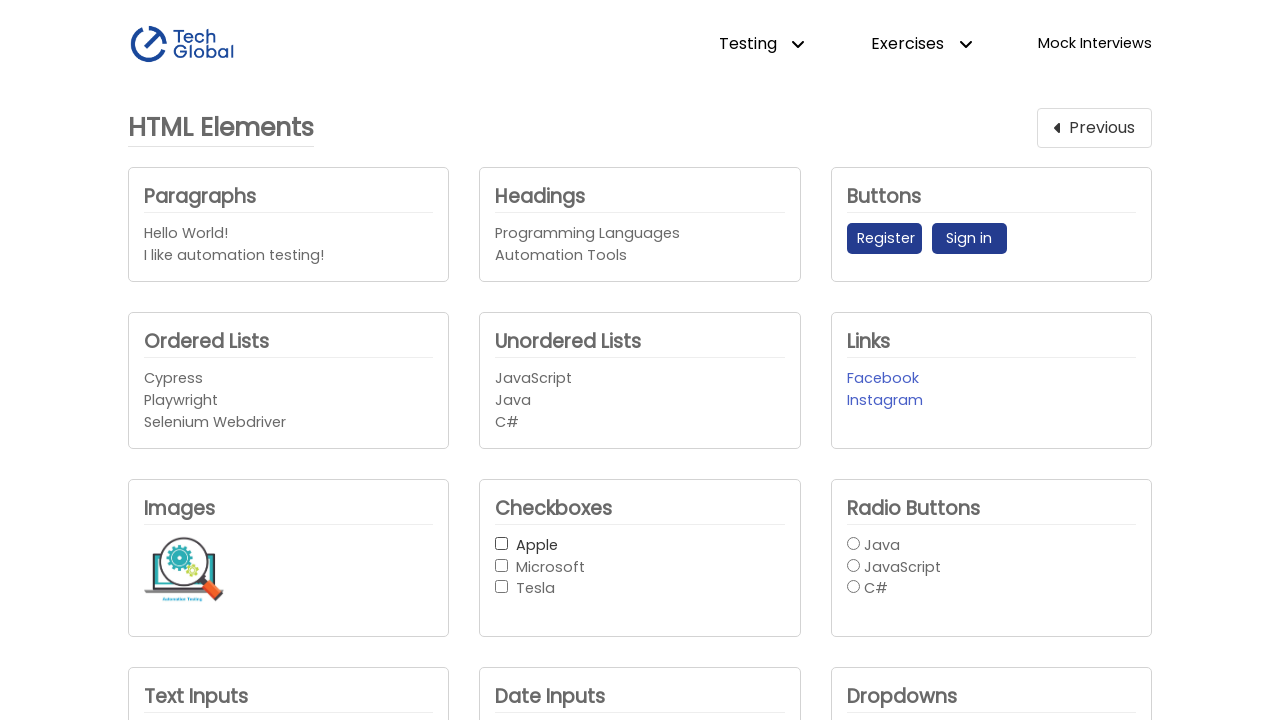

Located all checkboxes in the checkbox group
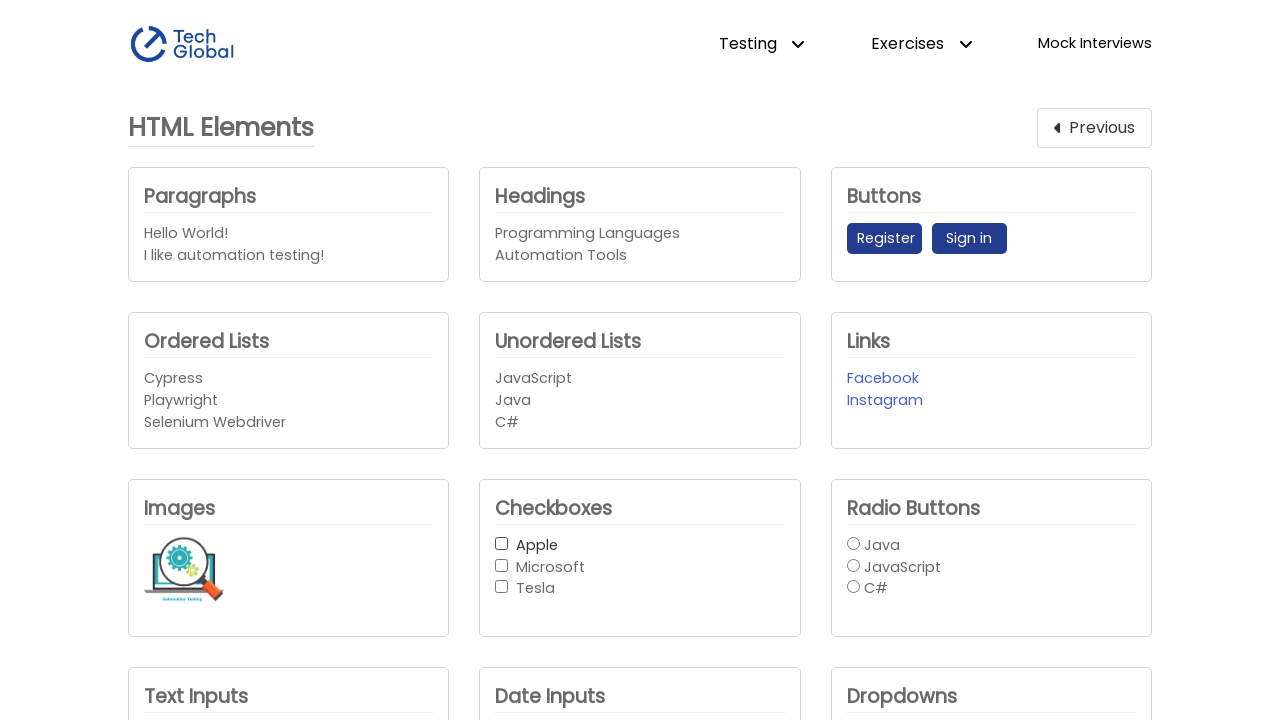

Checked a checkbox in the group at (502, 543) on #checkbox-button-group input >> nth=0
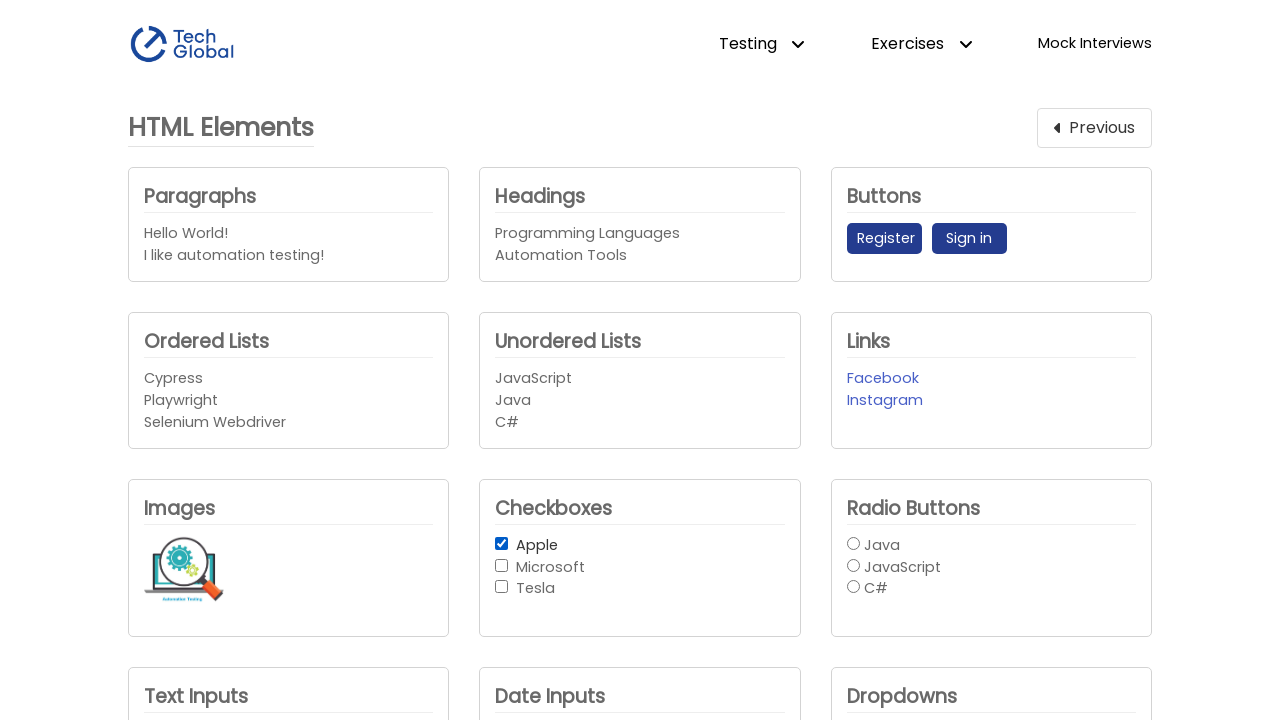

Unchecked a checkbox in the group at (502, 543) on #checkbox-button-group input >> nth=0
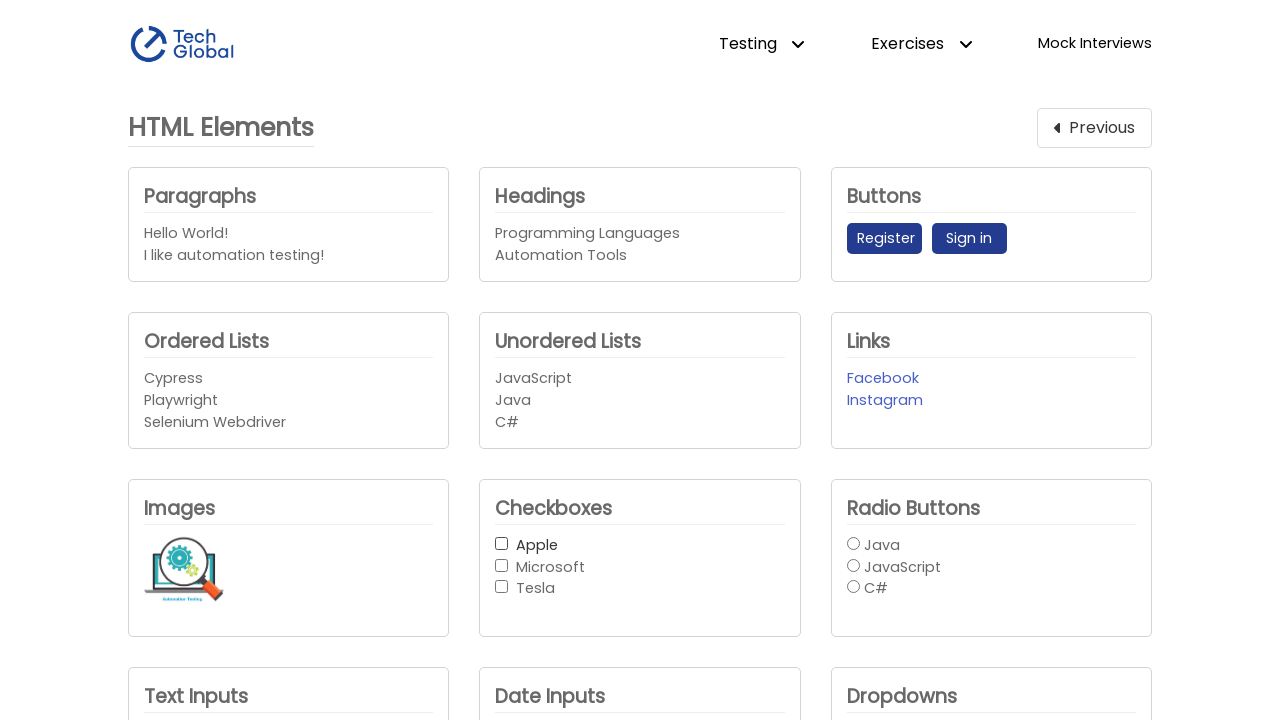

Checked a checkbox in the group at (502, 565) on #checkbox-button-group input >> nth=1
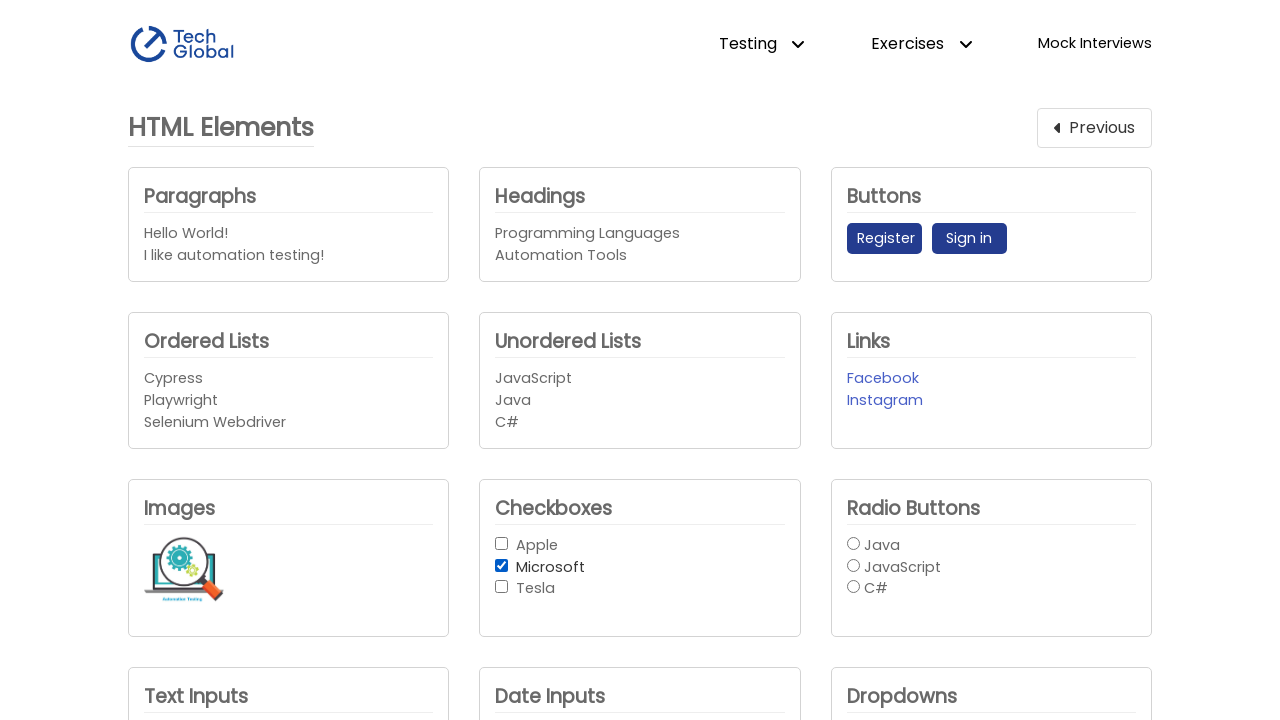

Unchecked a checkbox in the group at (502, 565) on #checkbox-button-group input >> nth=1
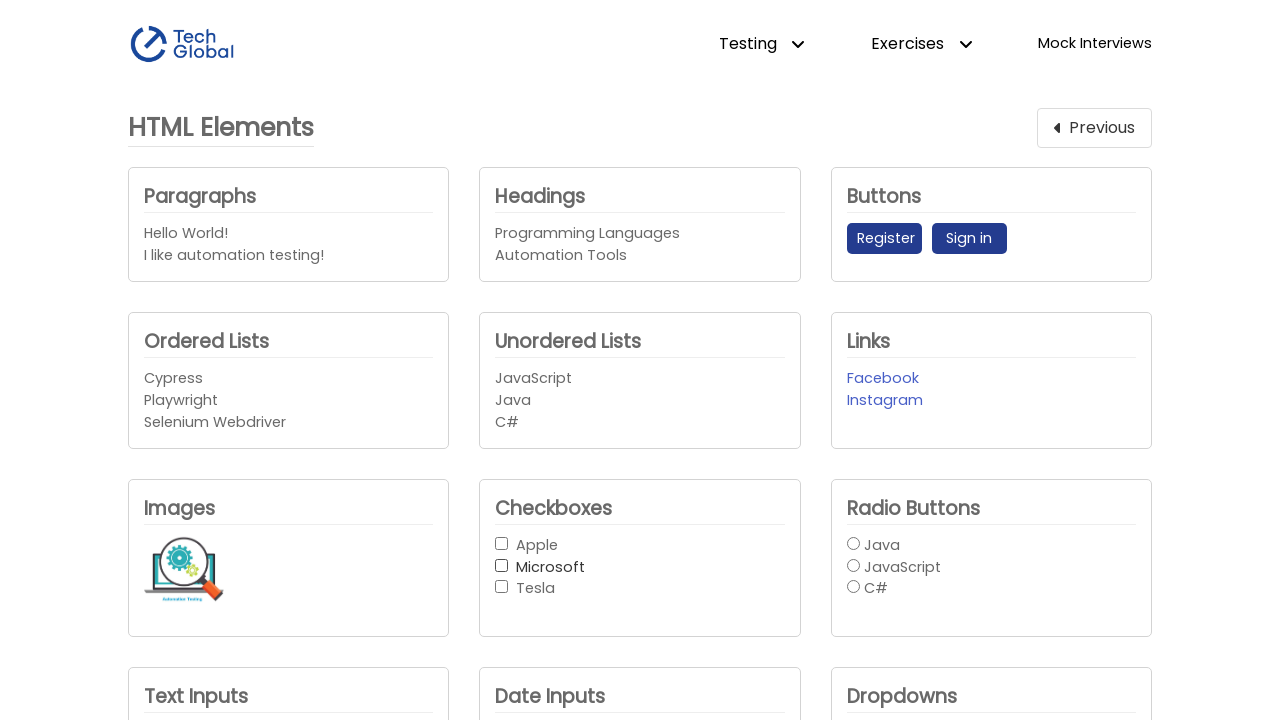

Checked a checkbox in the group at (502, 587) on #checkbox-button-group input >> nth=2
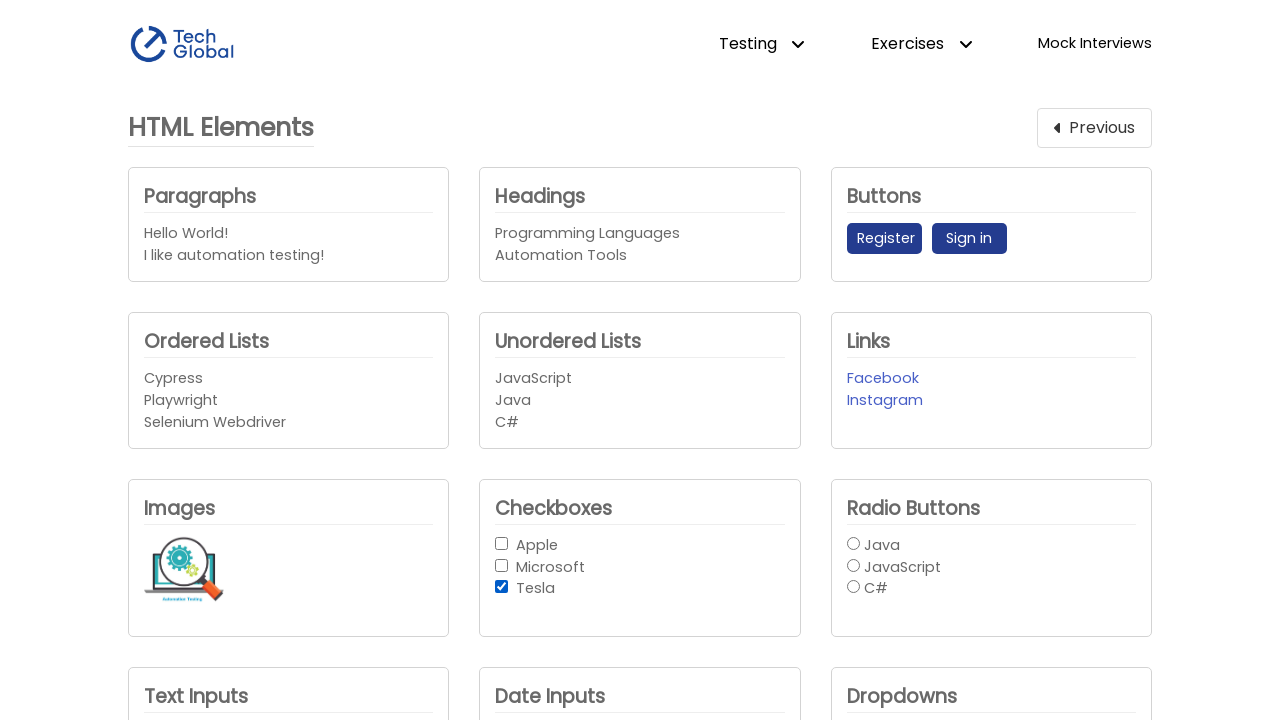

Unchecked a checkbox in the group at (502, 587) on #checkbox-button-group input >> nth=2
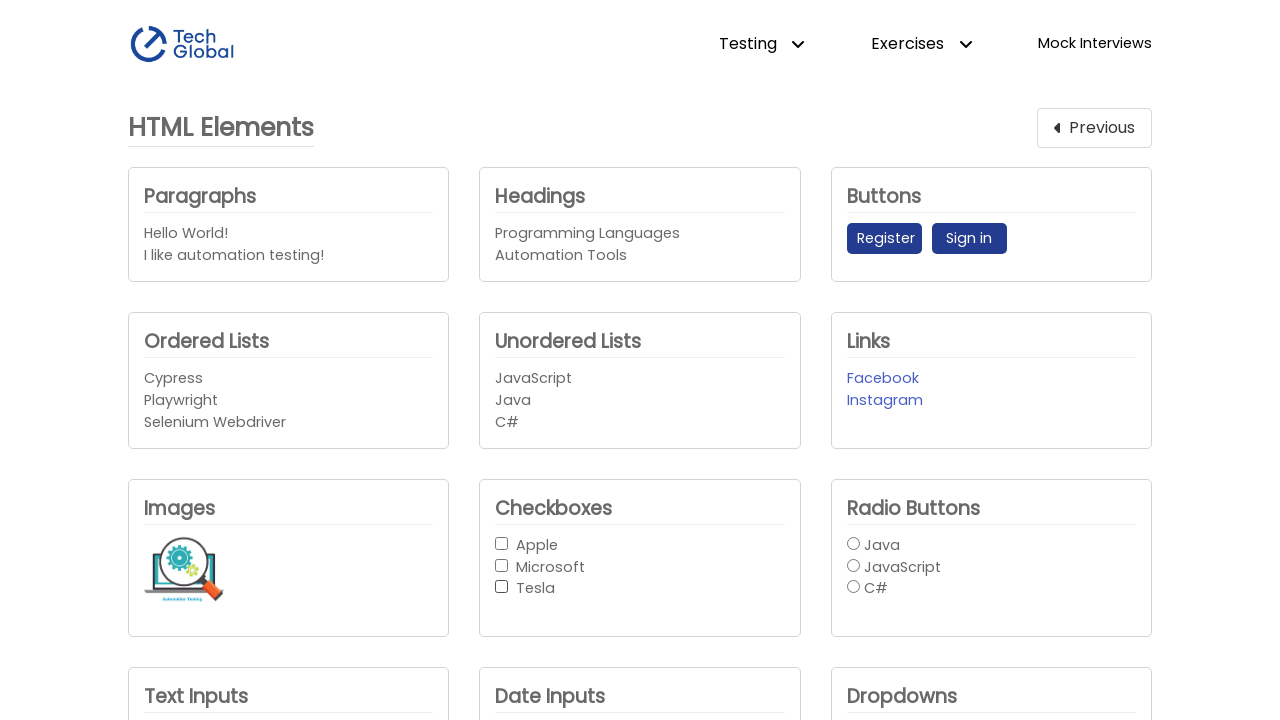

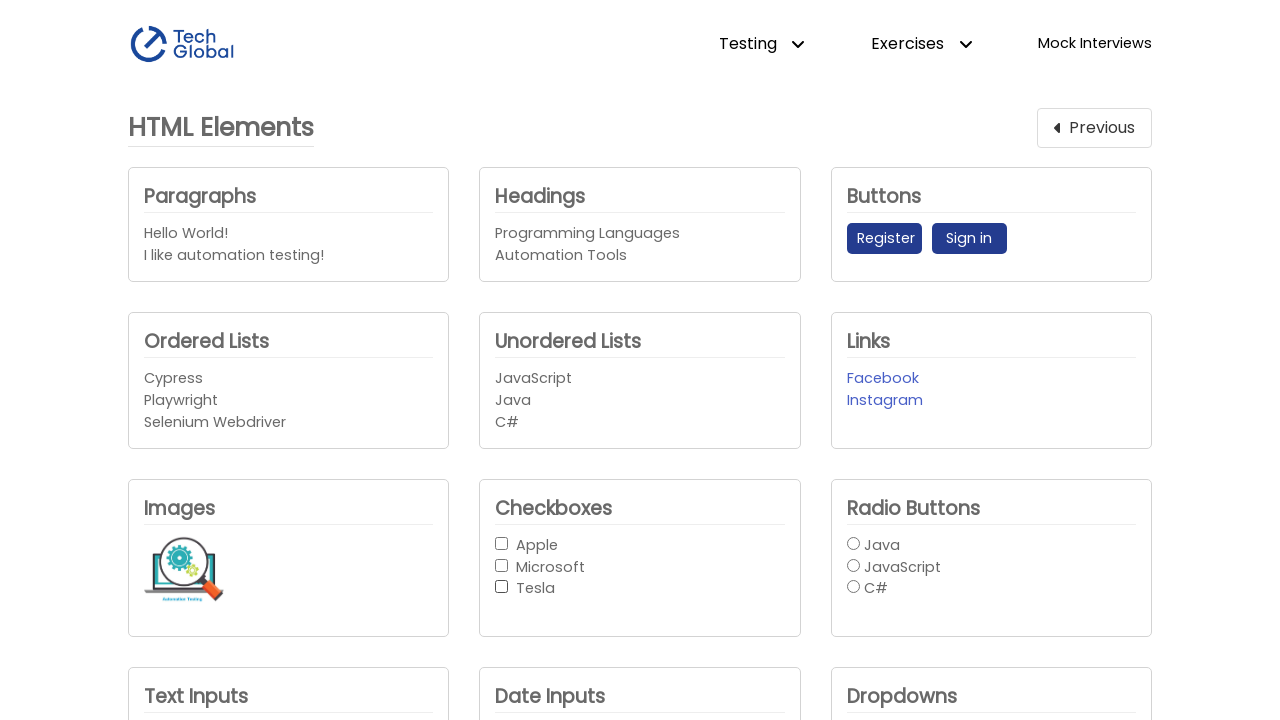